Tests static dropdown selection functionality by selecting different currency options using various selection methods (by index, value, and visible text)

Starting URL: https://rahulshettyacademy.com/dropdownsPractise/

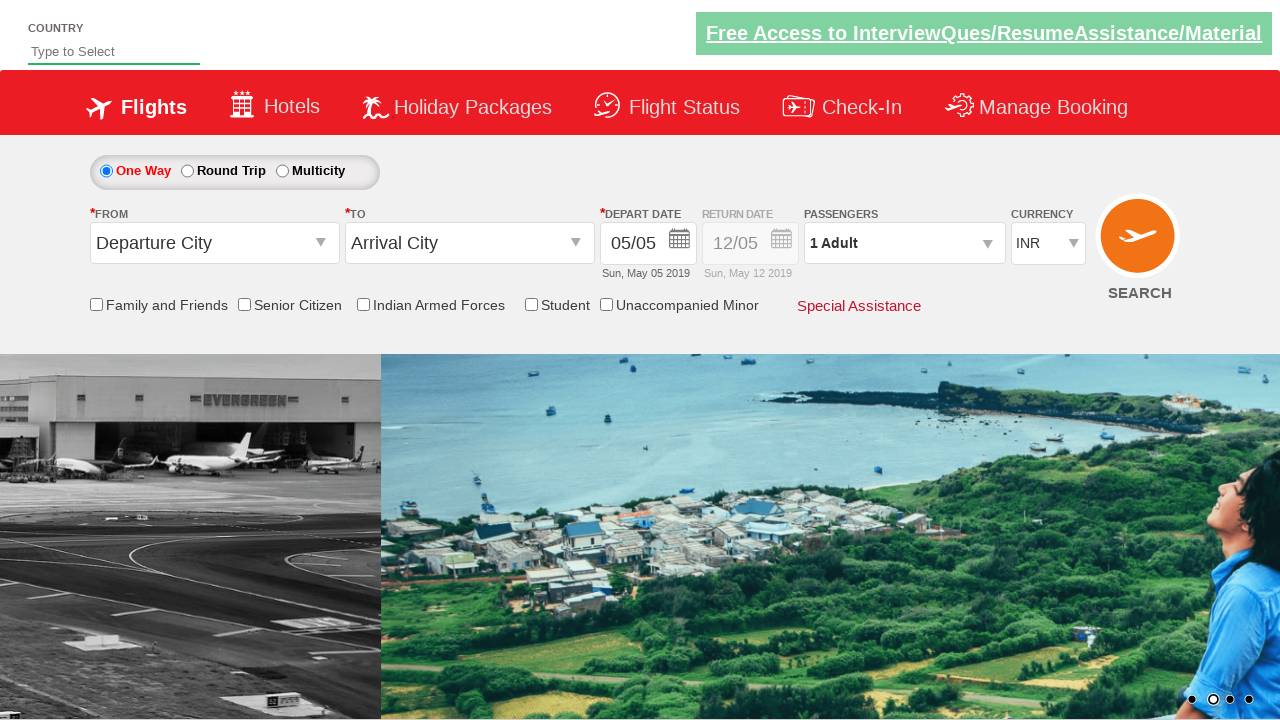

Located currency dropdown element
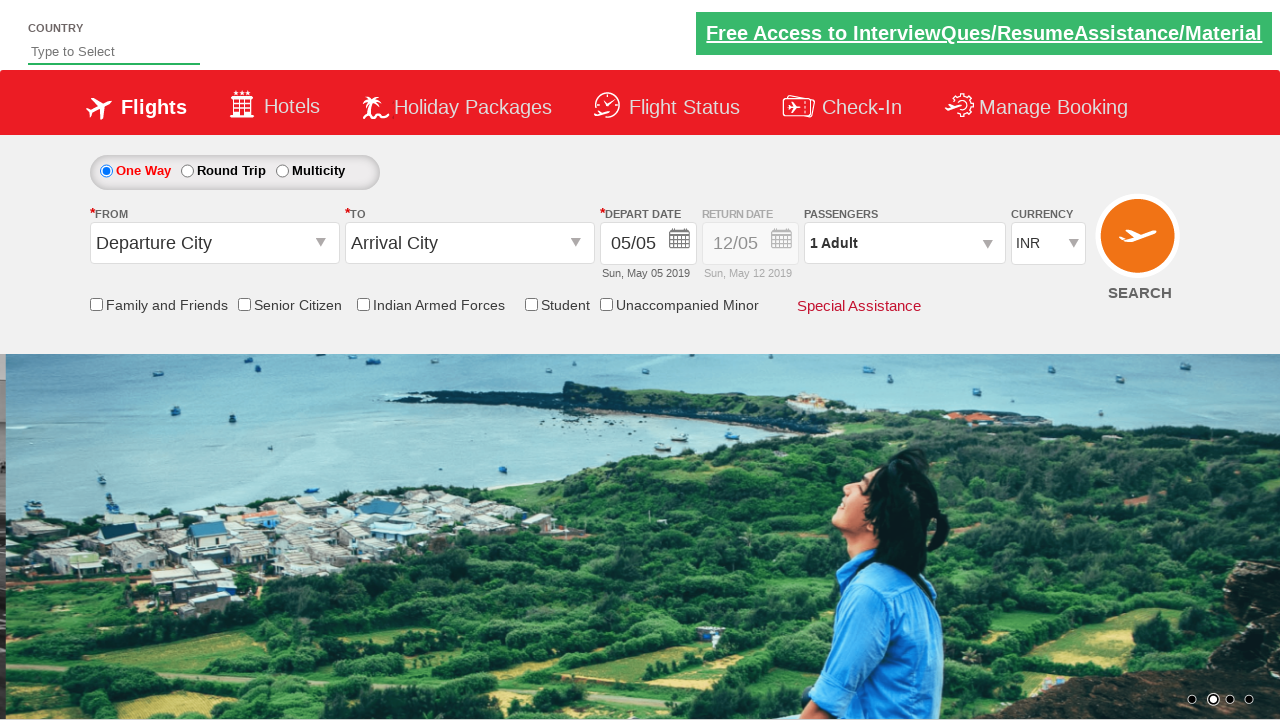

Selected dropdown option by index 2 on #ctl00_mainContent_DropDownListCurrency
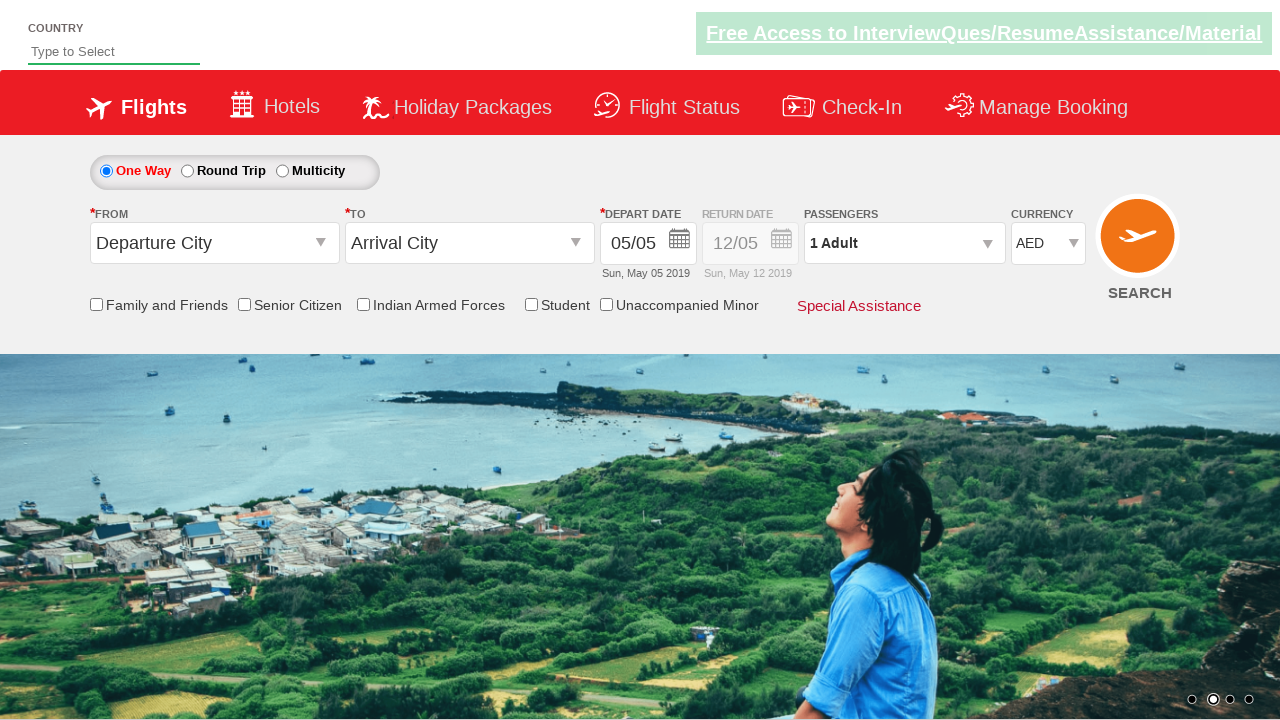

Verified selection by index: AED
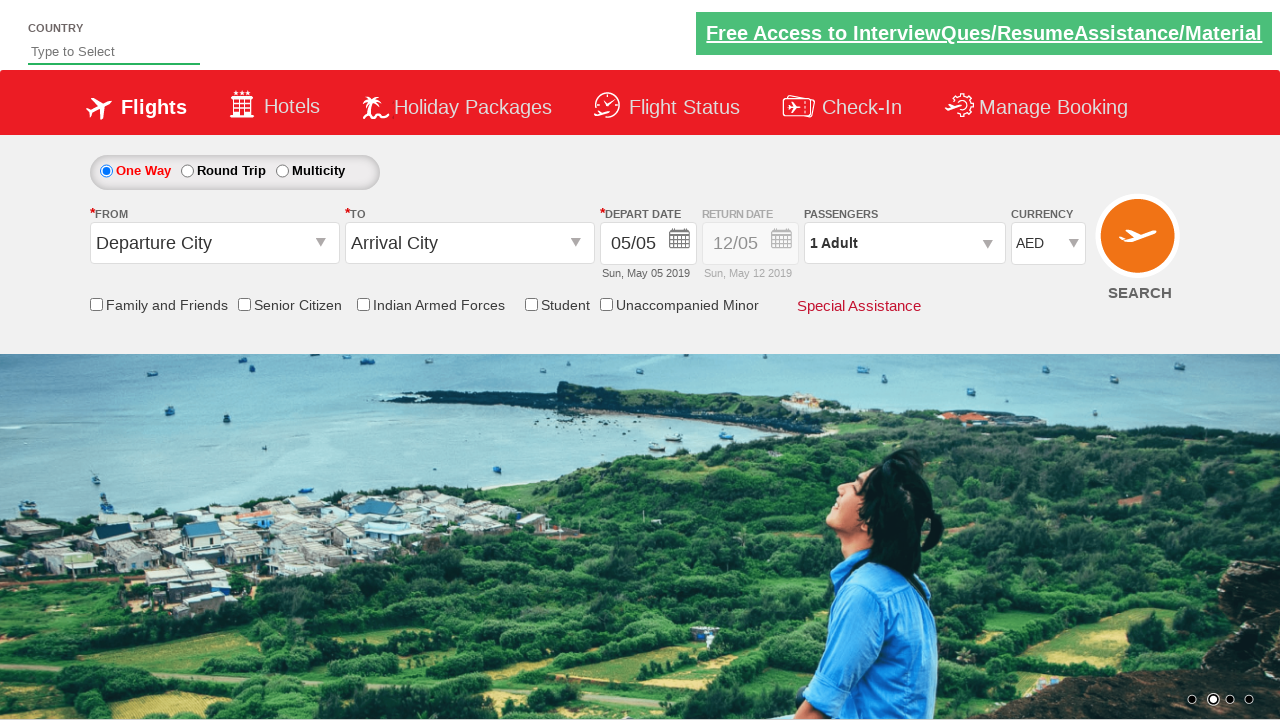

Selected dropdown option by value 'USD' on #ctl00_mainContent_DropDownListCurrency
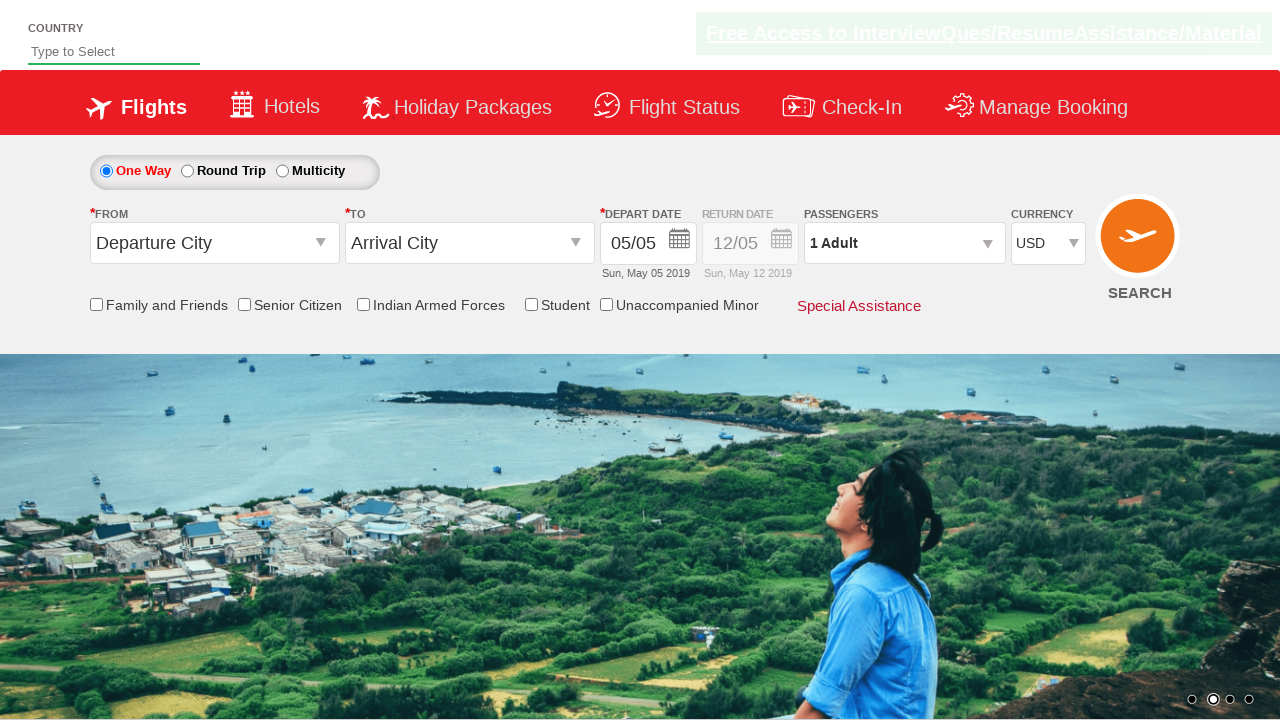

Verified selection by value: USD
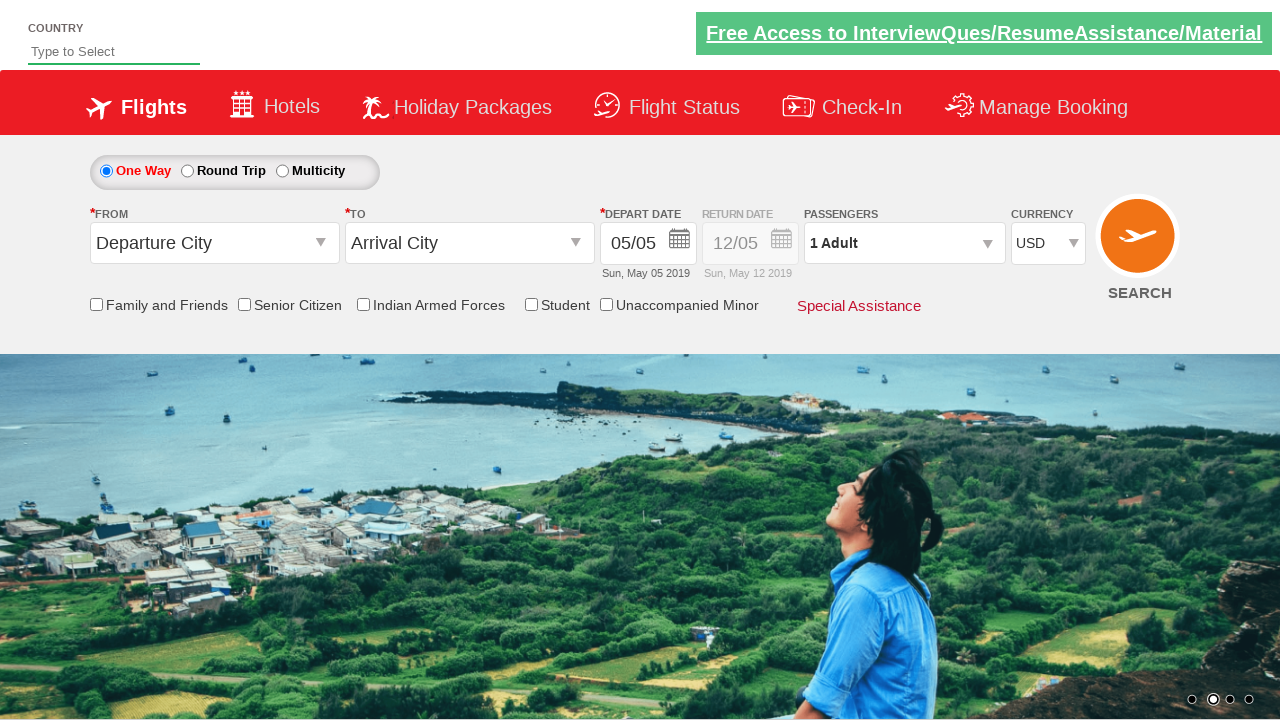

Selected dropdown option by label 'INR' on #ctl00_mainContent_DropDownListCurrency
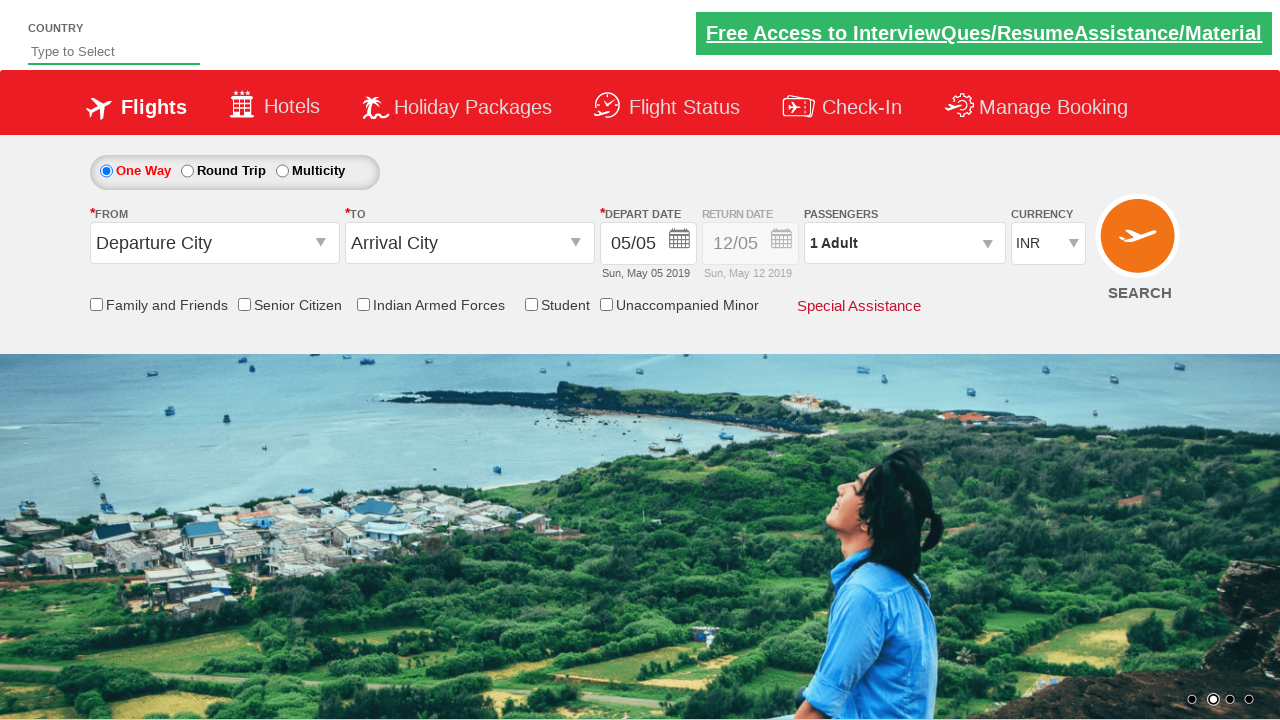

Verified final selection by label: INR
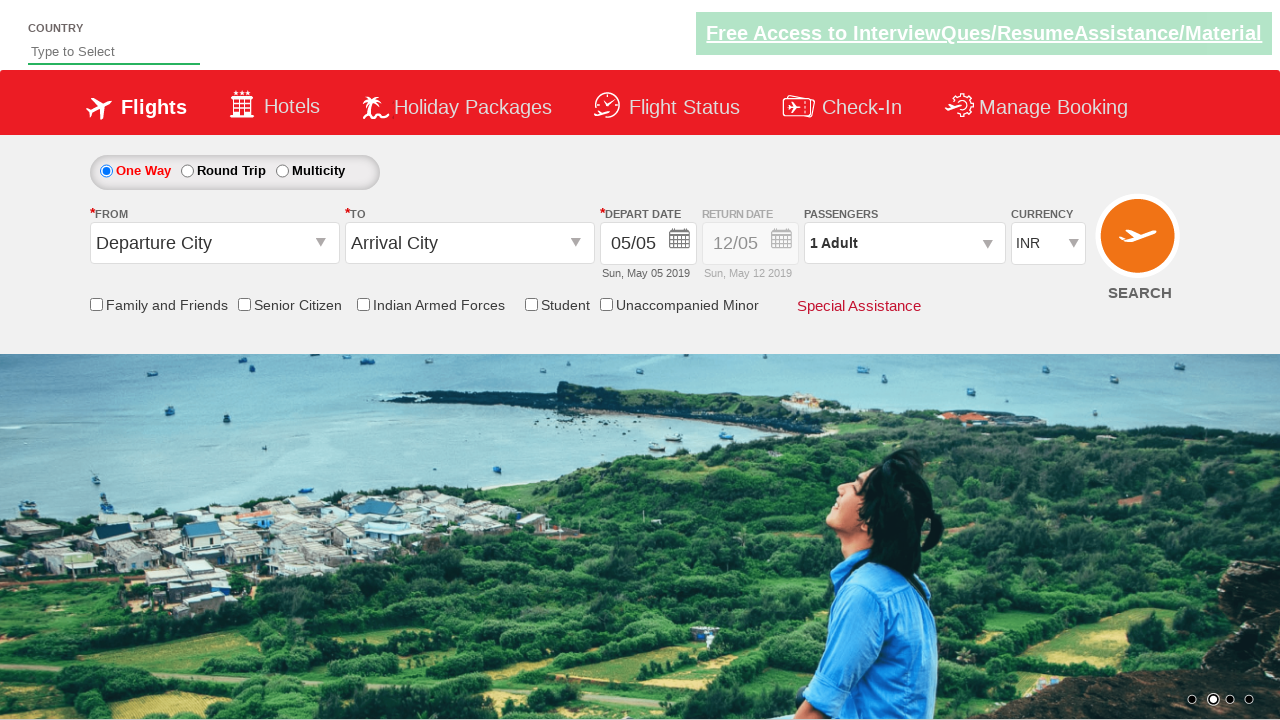

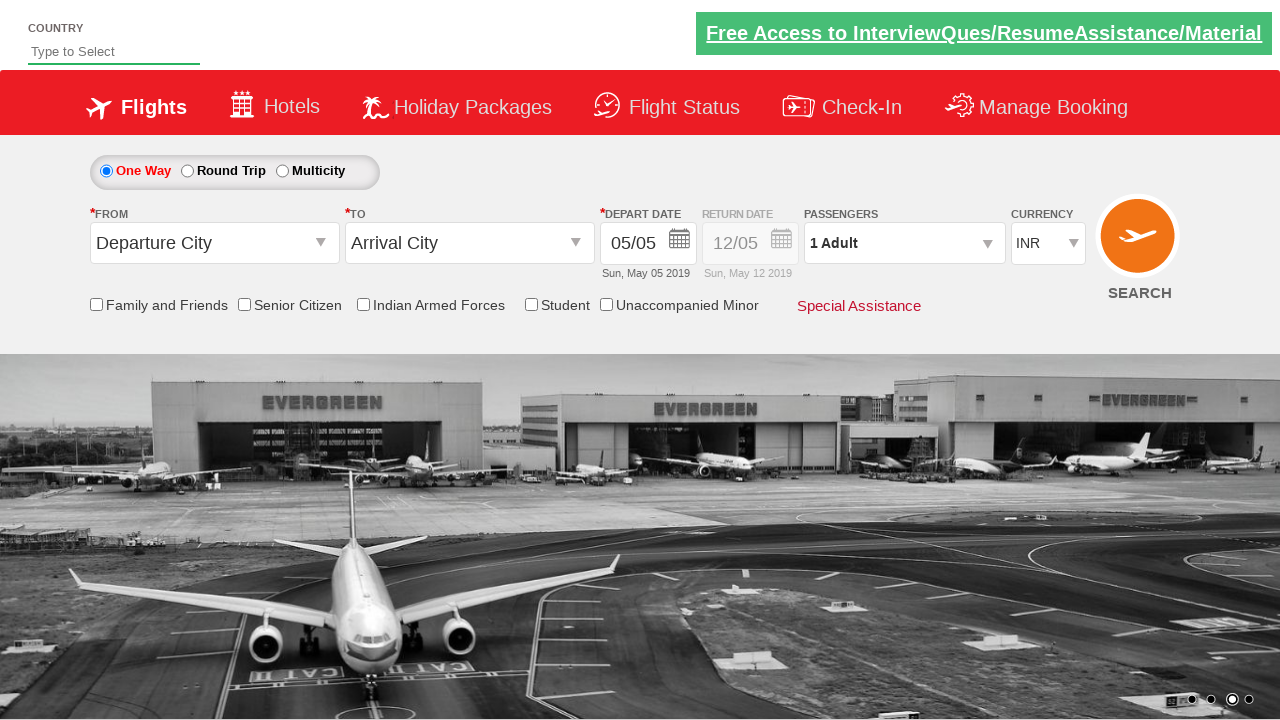